Clicks the YouTube social media link on the OrangeHRM login page

Starting URL: https://opensource-demo.orangehrmlive.com/web/index.php/auth/login

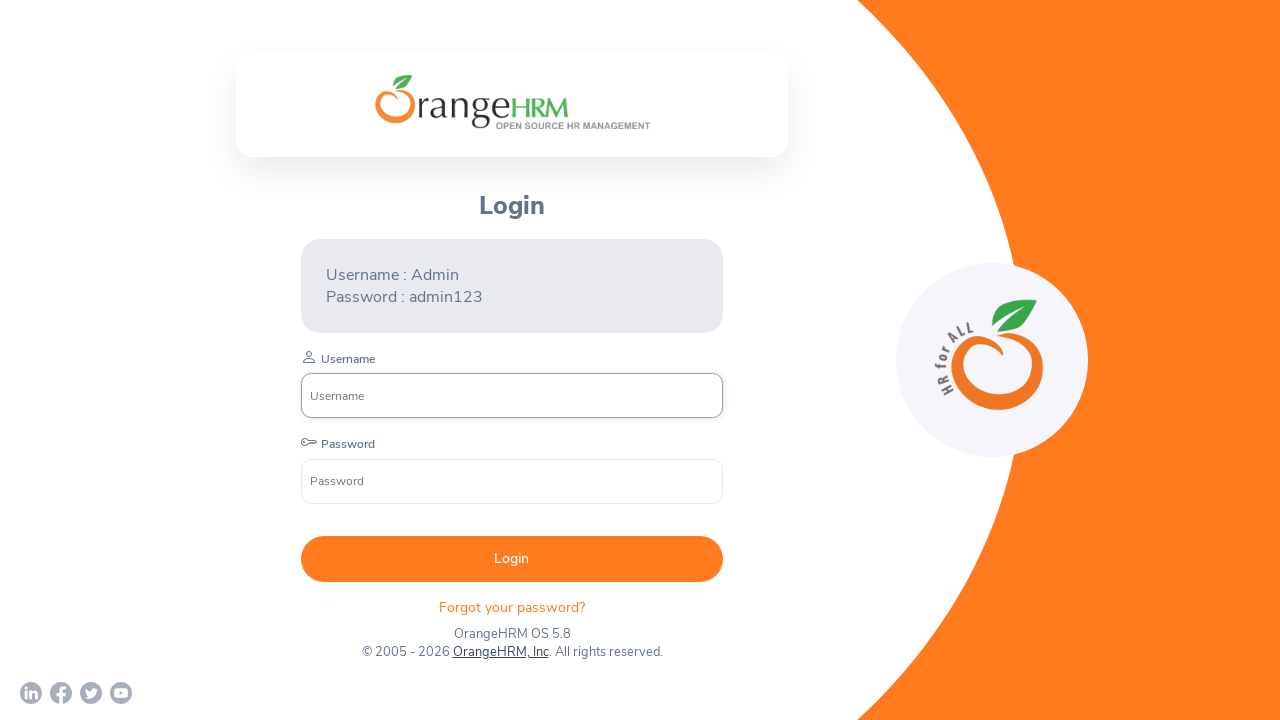

Clicked the YouTube social media link on the OrangeHRM login page at (121, 693) on a[href*='youtube']
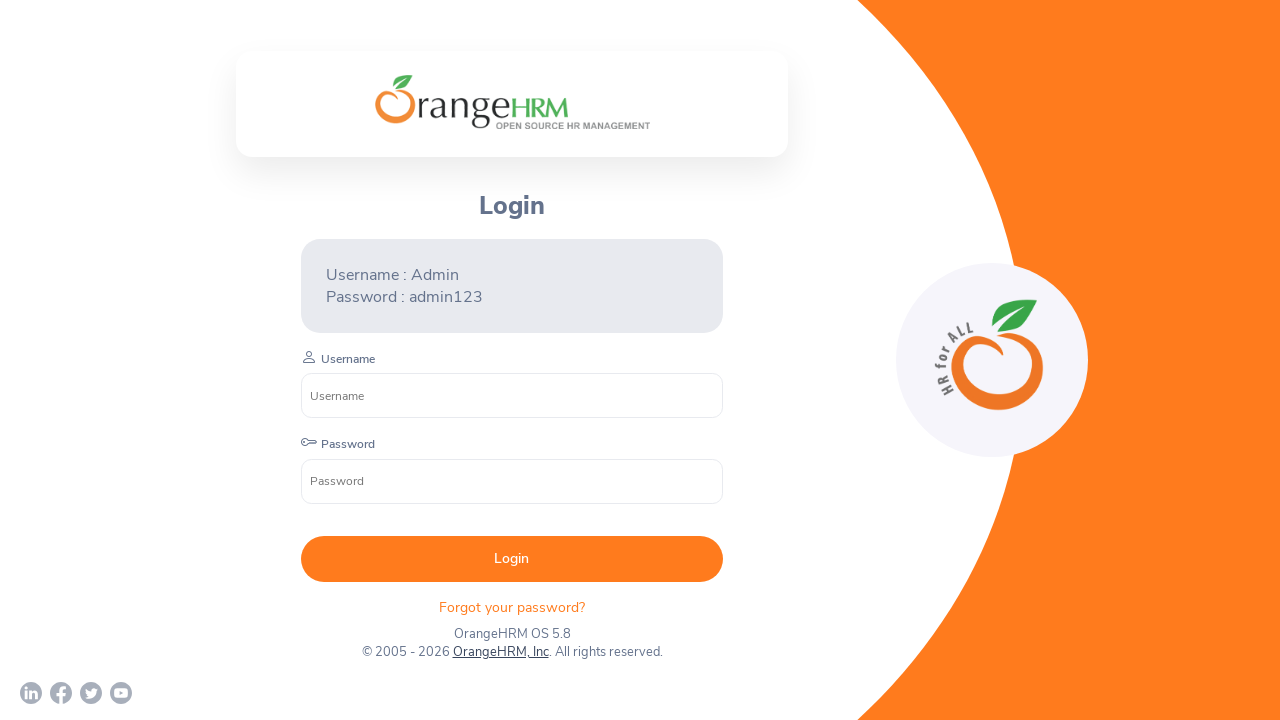

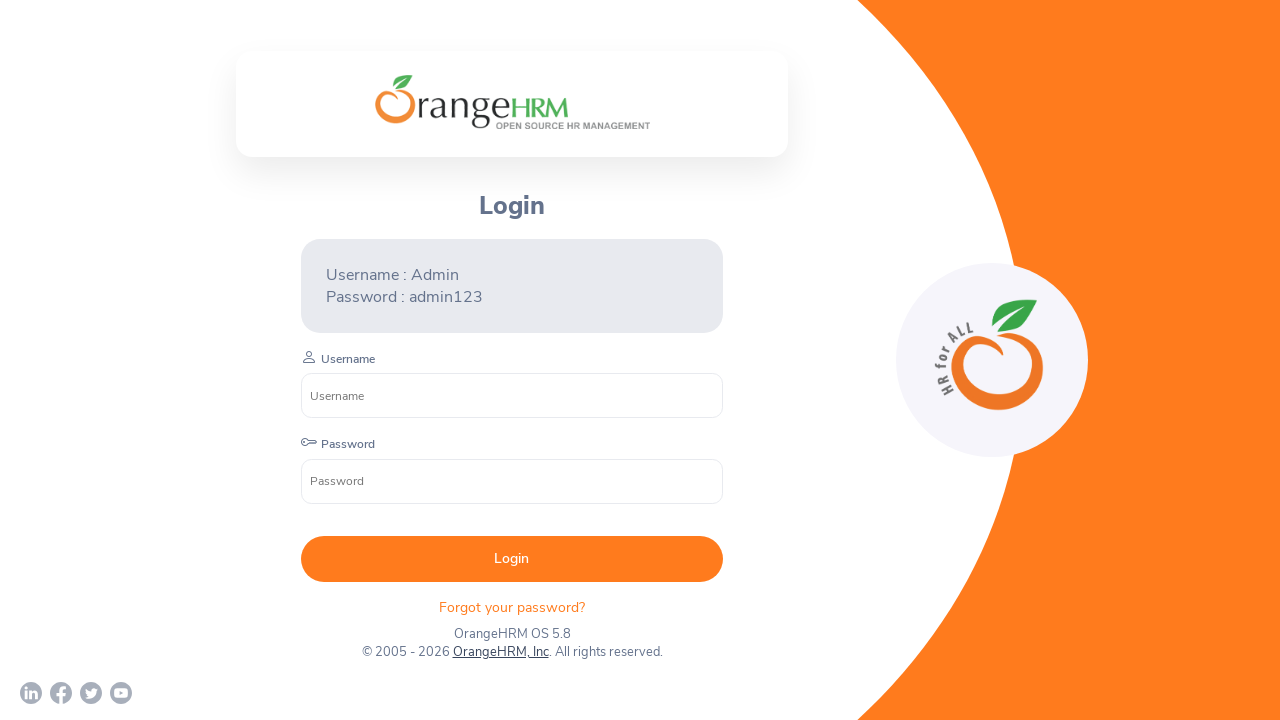